Fills out a registration form with user details including name, email, gender, and phone number, then submits the form and closes the confirmation modal

Starting URL: https://demoqa.com/automation-practice-form

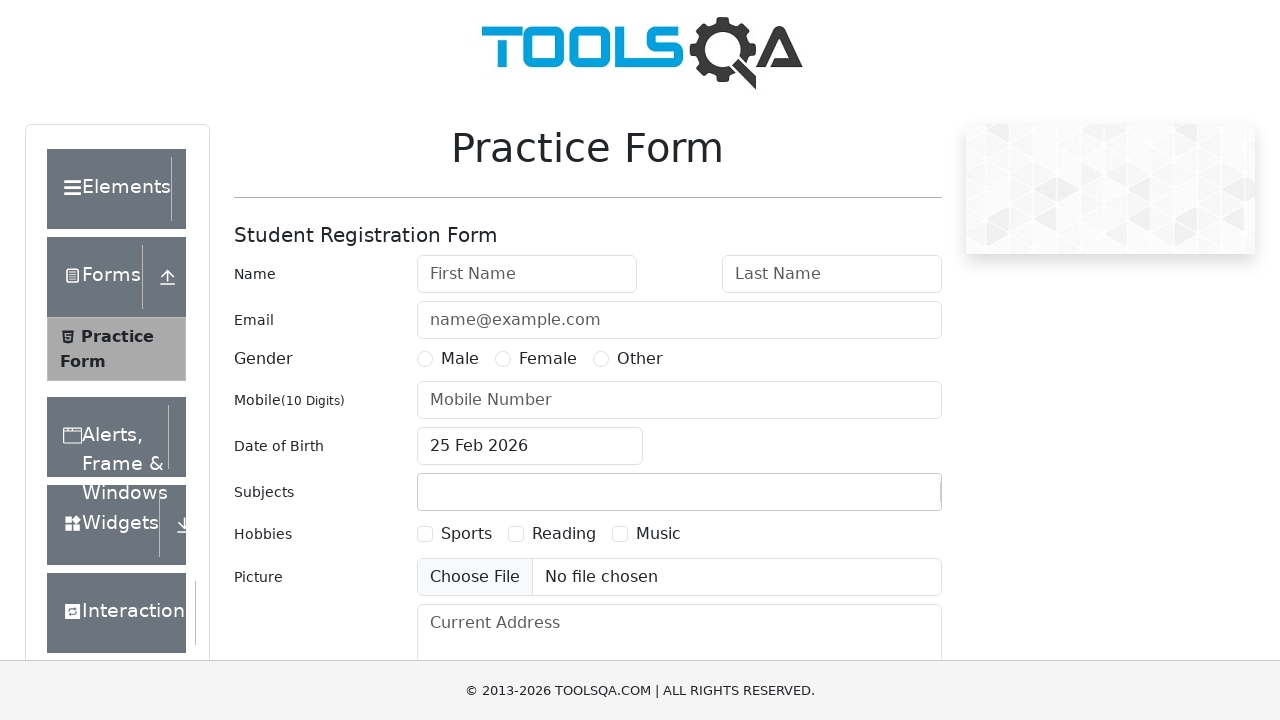

Filled first name field with 'ABC' on #firstName
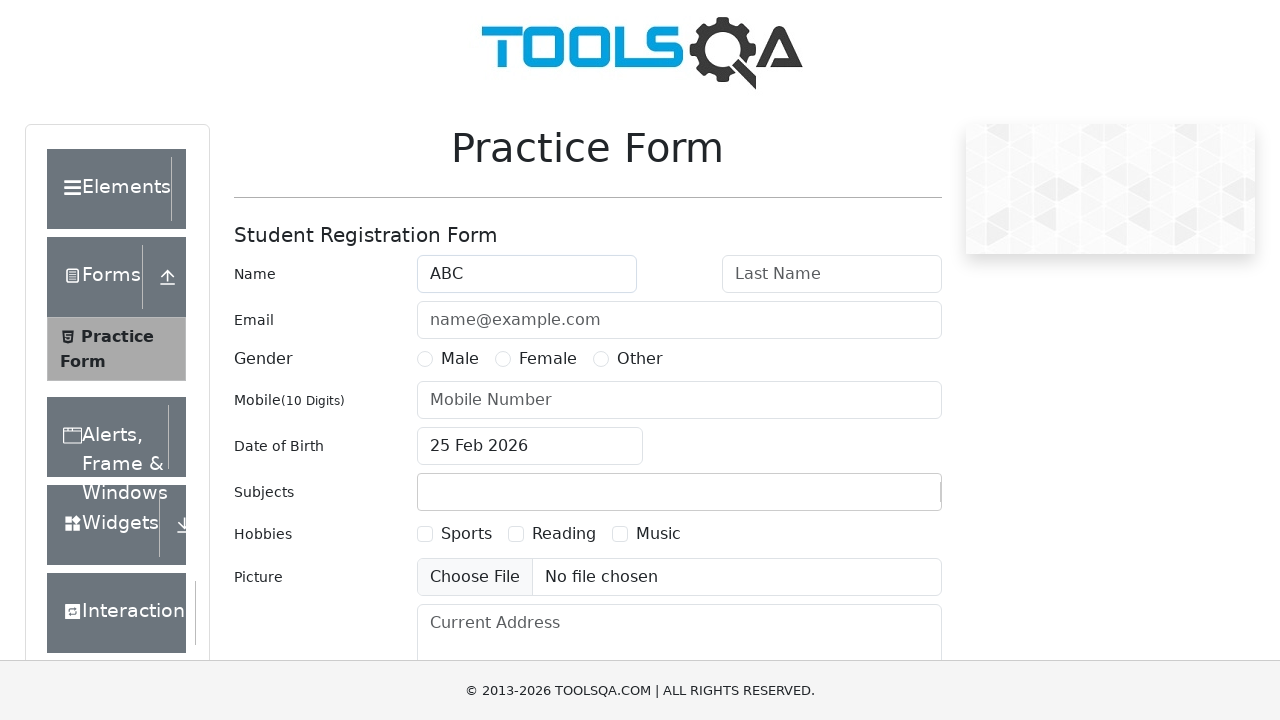

Filled last name field with 'XYZ' on #lastName
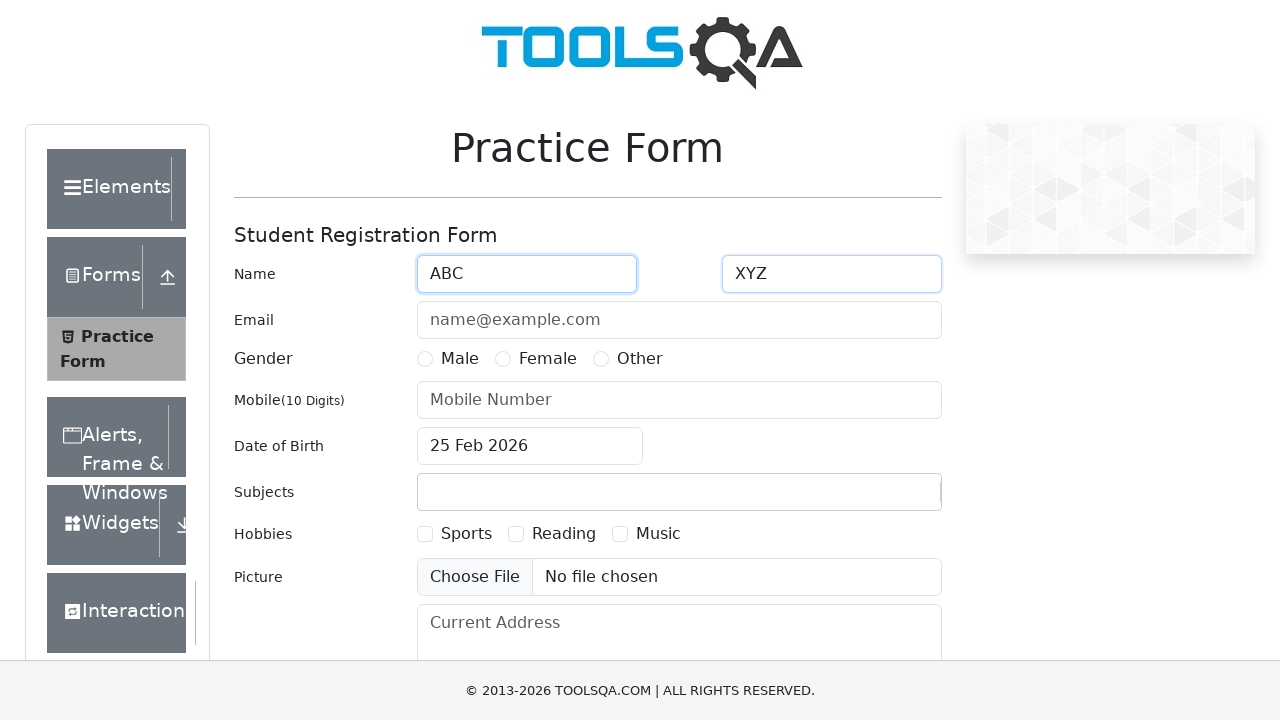

Filled email field with 'testuser2024@gmail.com' on #userEmail
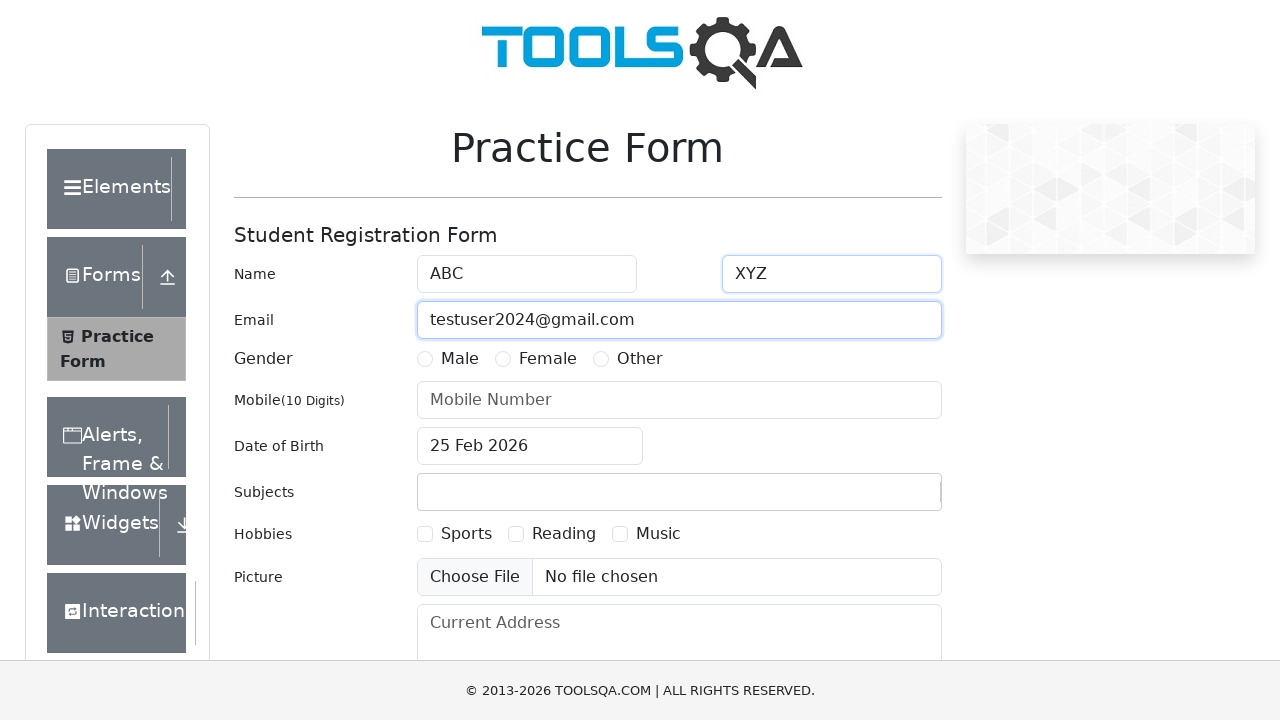

Selected gender radio button at (460, 359) on label[for='gender-radio-1']
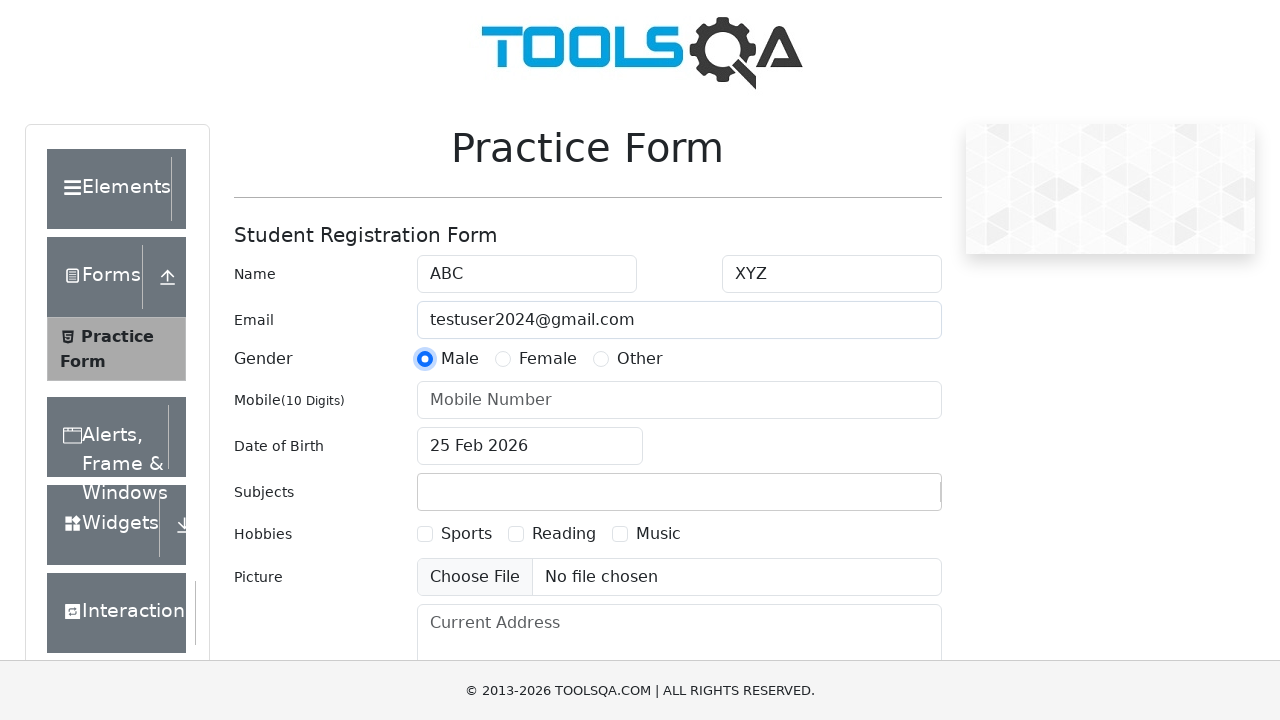

Filled phone number field with '9876543210' on #userNumber
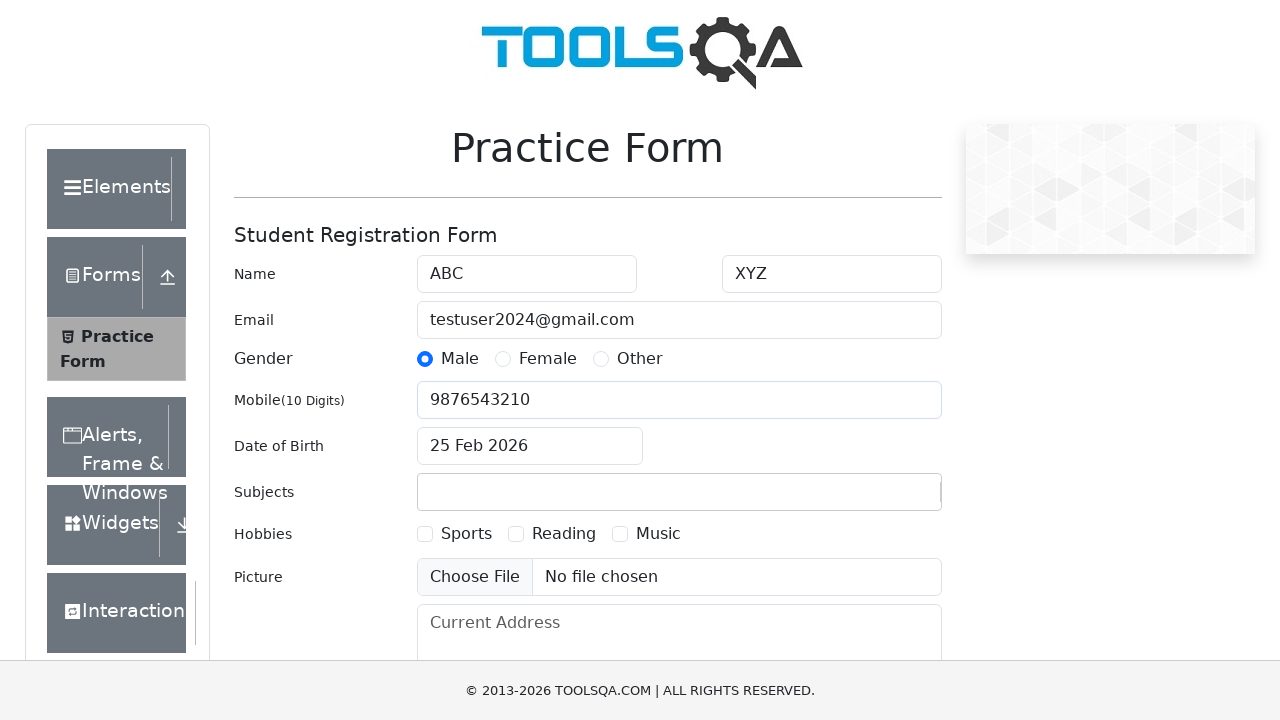

Scrolled submit button into view
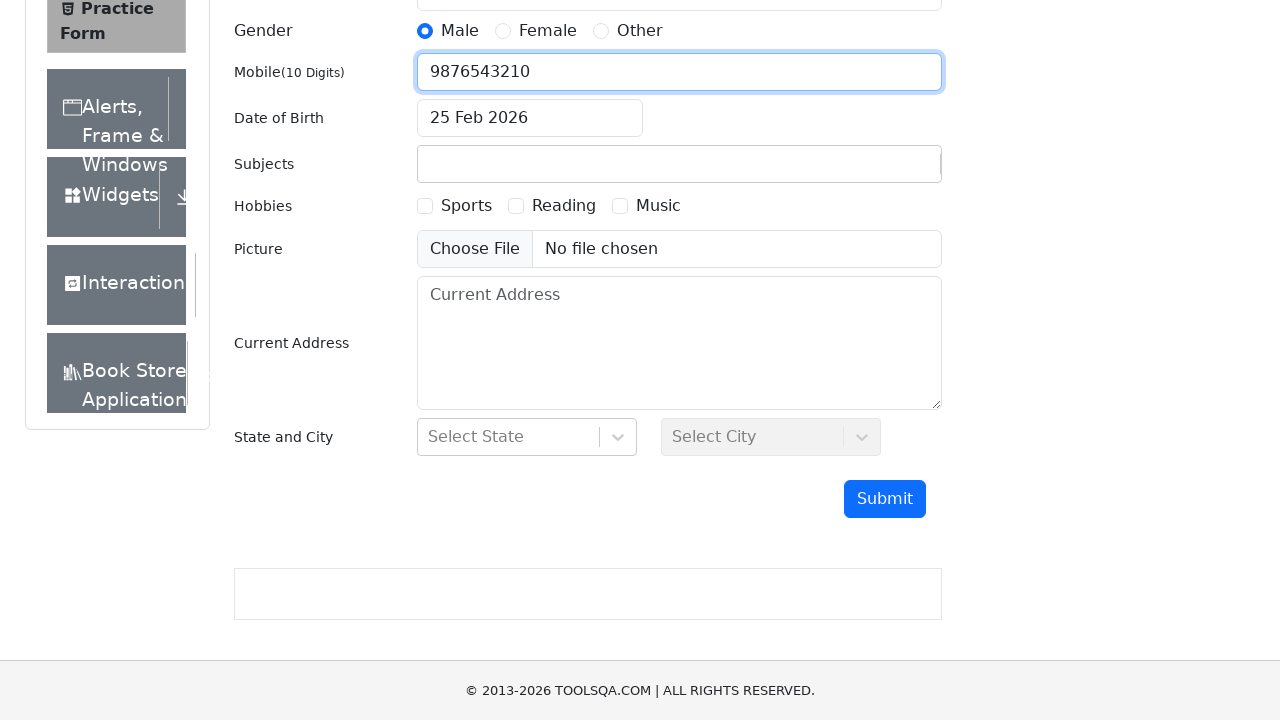

Clicked submit button to submit registration form at (885, 499) on #submit
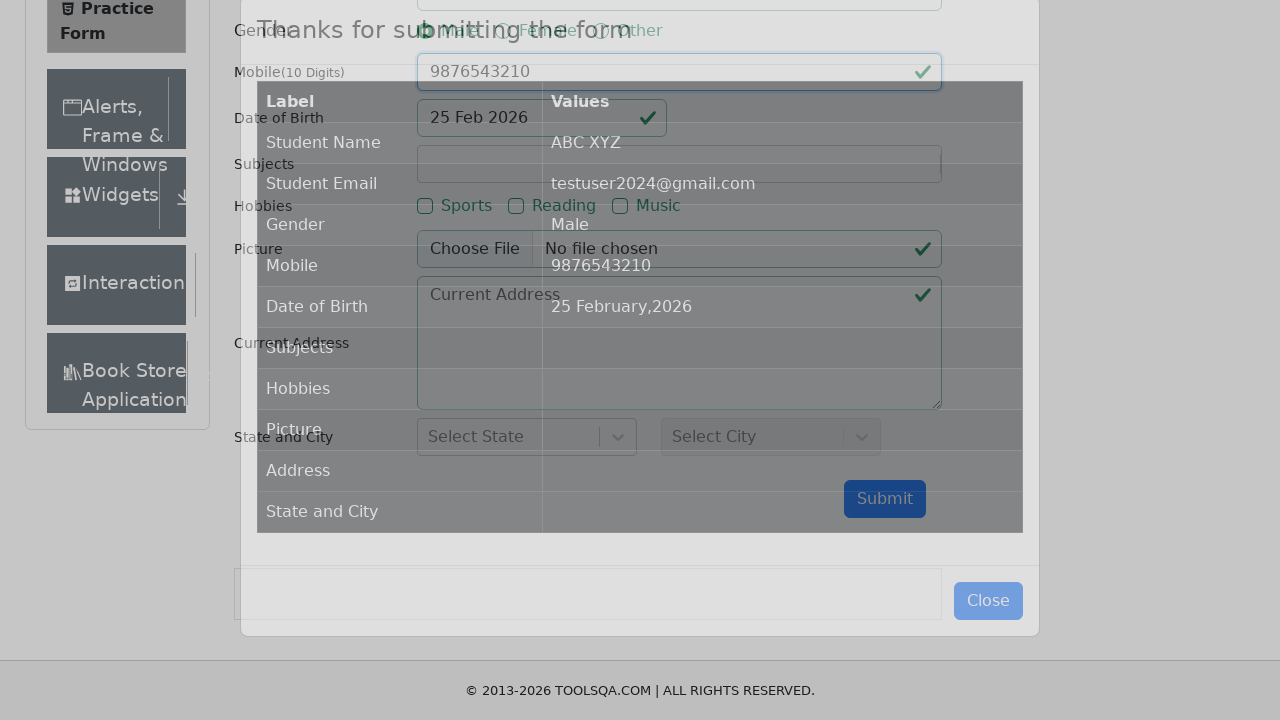

Confirmation modal appeared
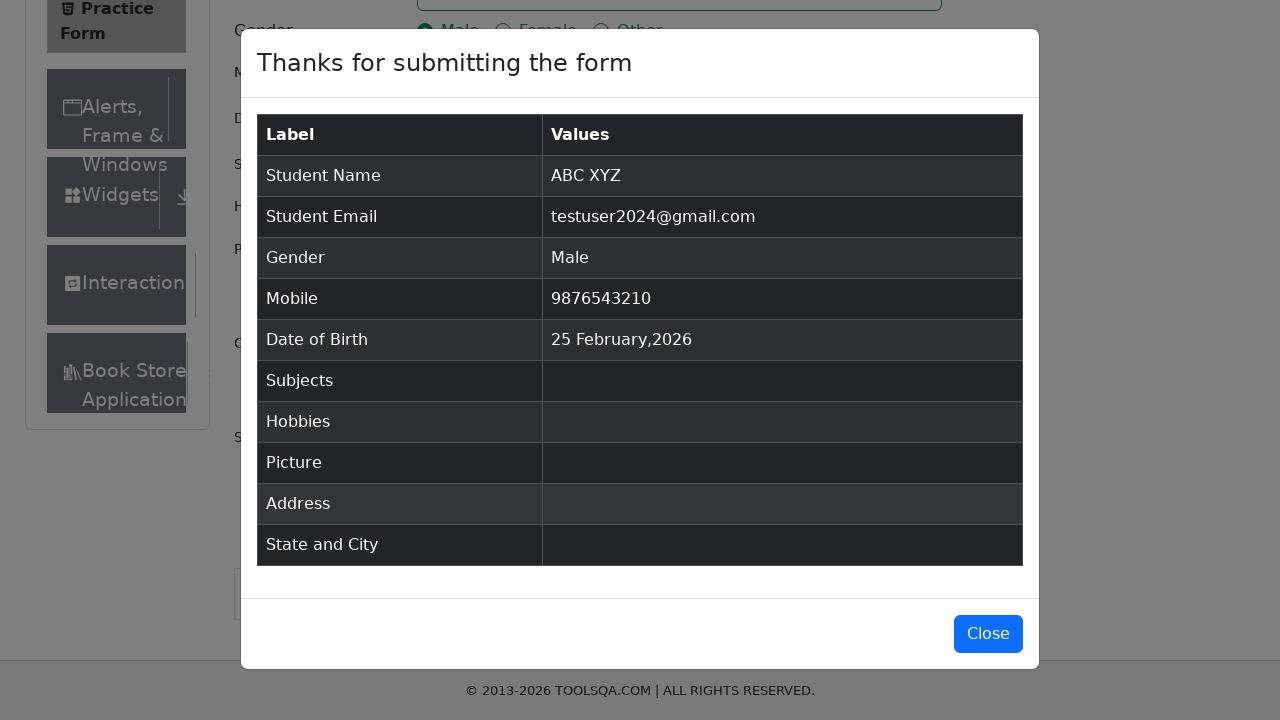

Closed confirmation modal at (988, 634) on xpath=//button[@id='closeLargeModal']
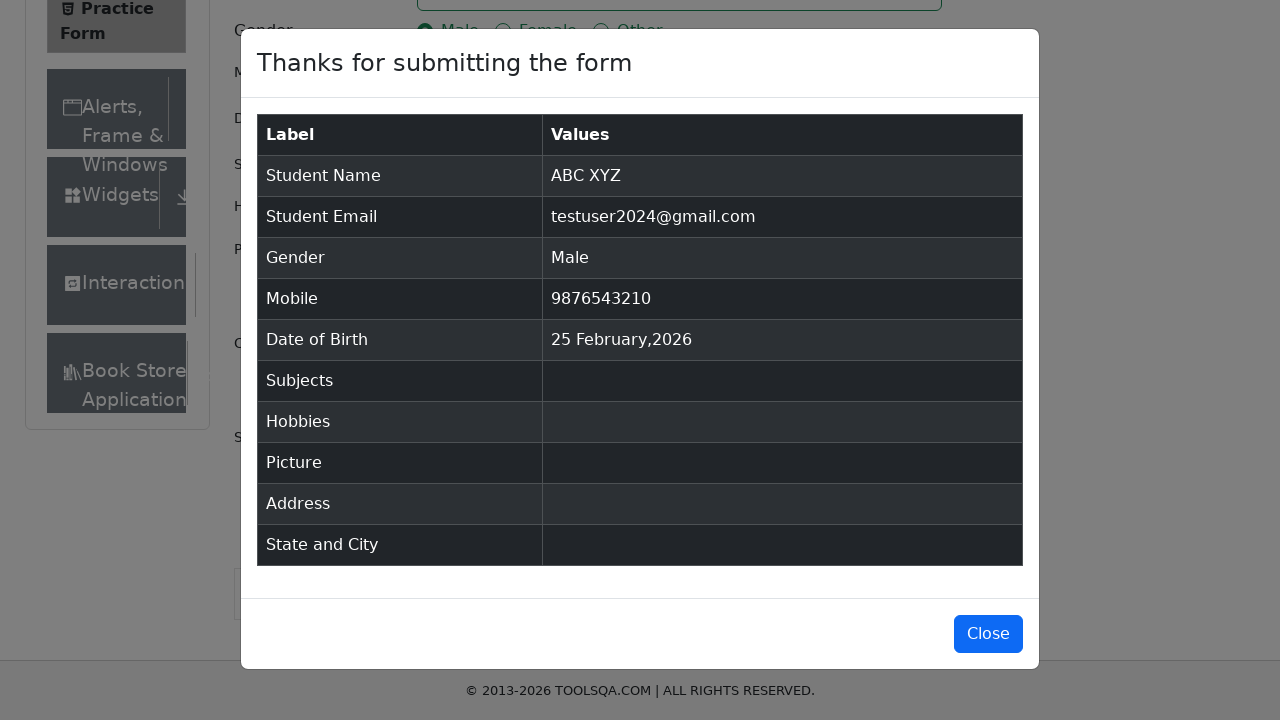

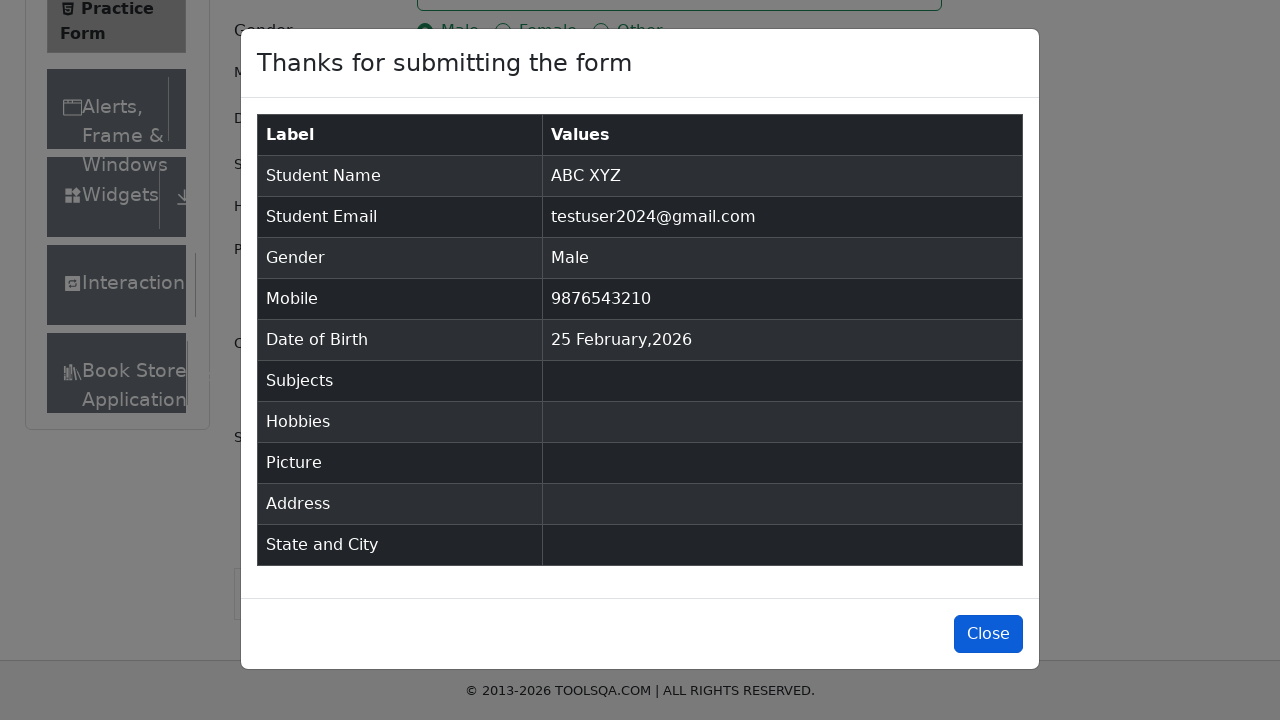